Tests drag and drop functionality by dragging an element to a drop target within an iframe and verifying the text changes after the drop.

Starting URL: https://jqueryui.com/droppable/

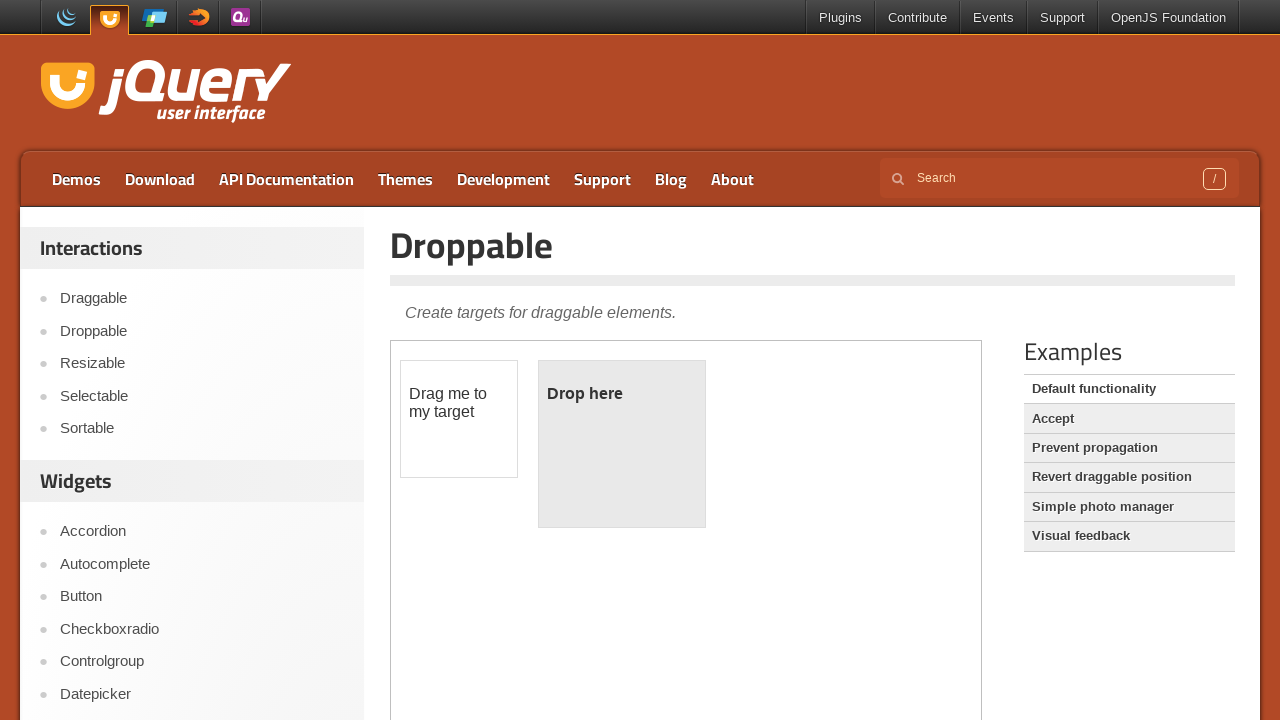

Waited for Droppable page title to load
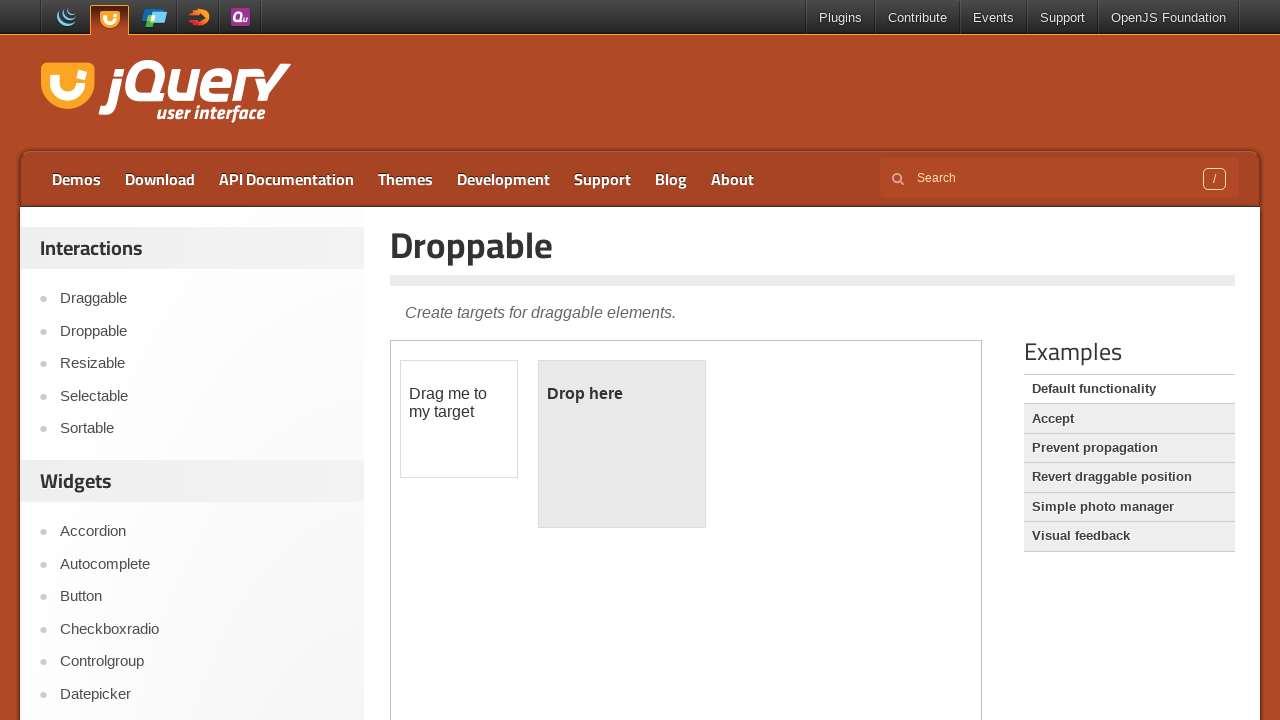

Located iframe element
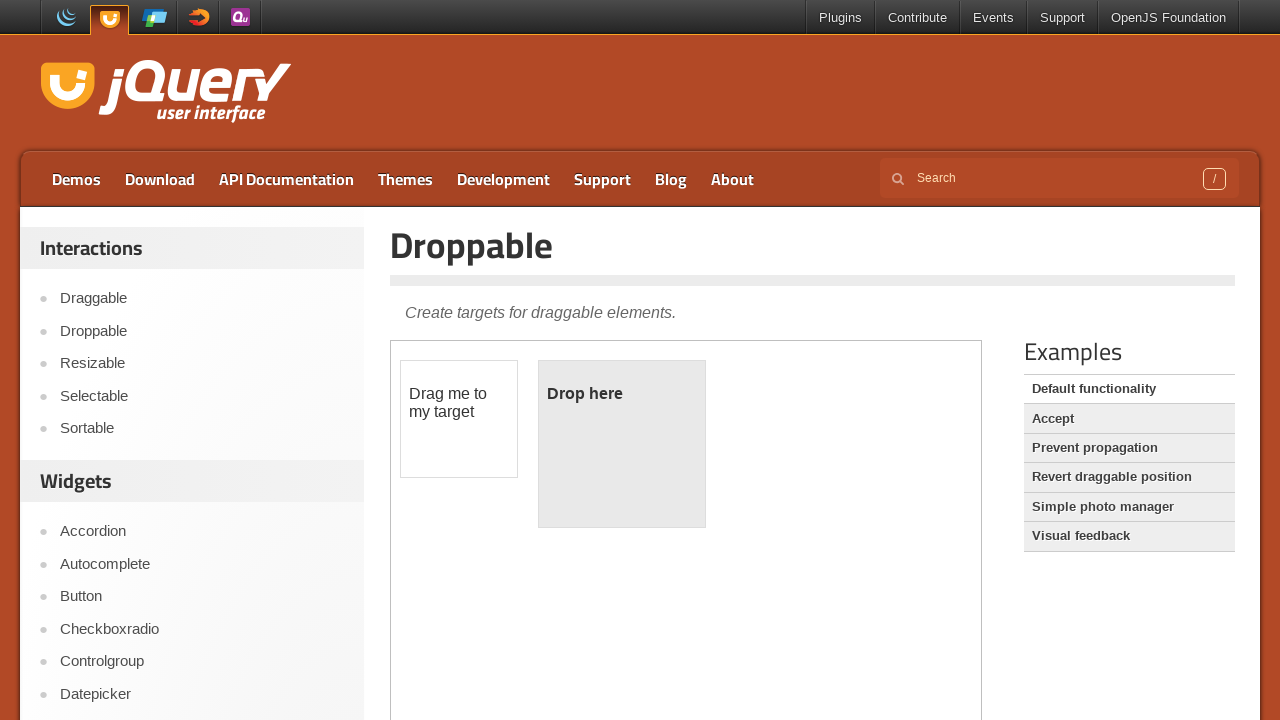

Waited for draggable element to be available in iframe
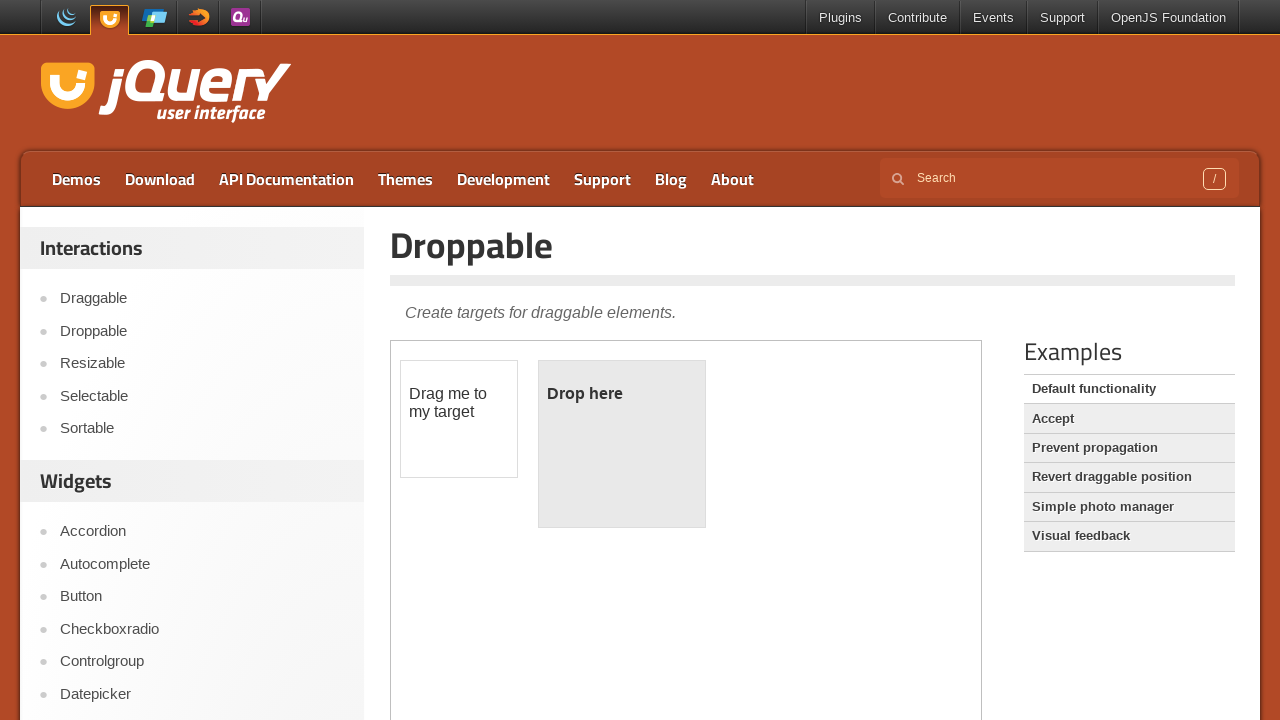

Waited for droppable element to be available in iframe
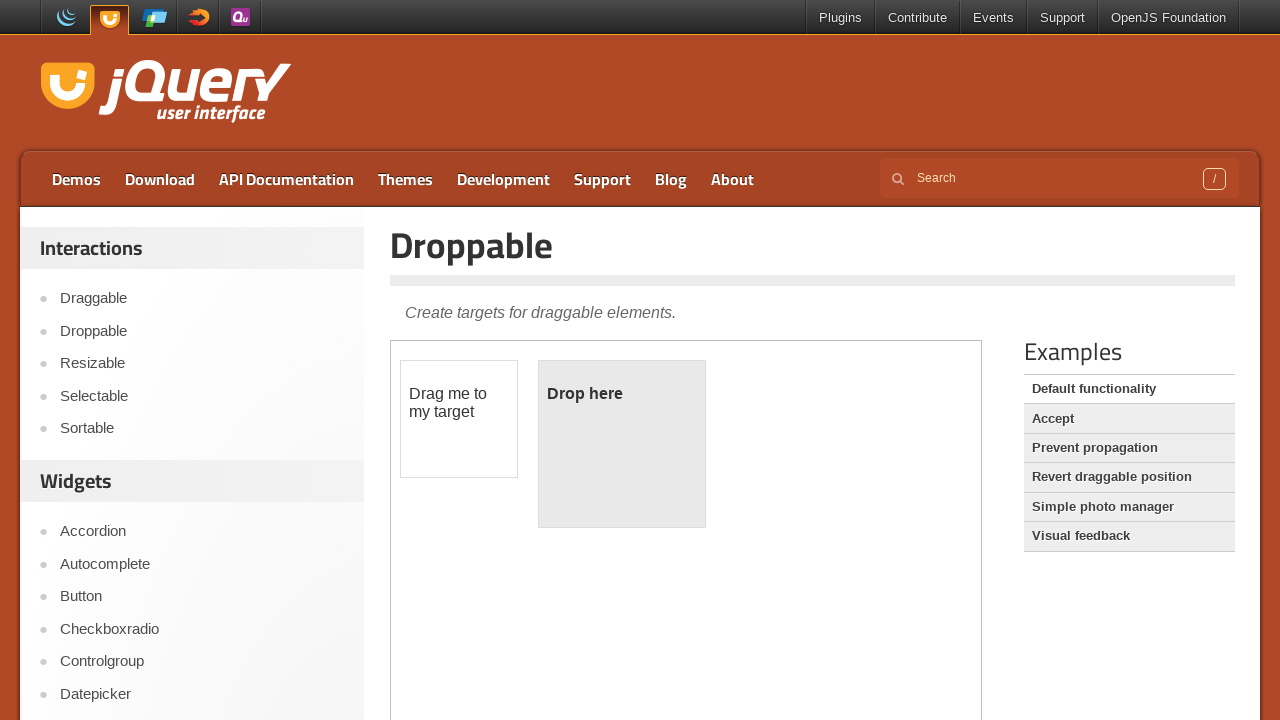

Verified 'Drop here' text is visible before drag operation
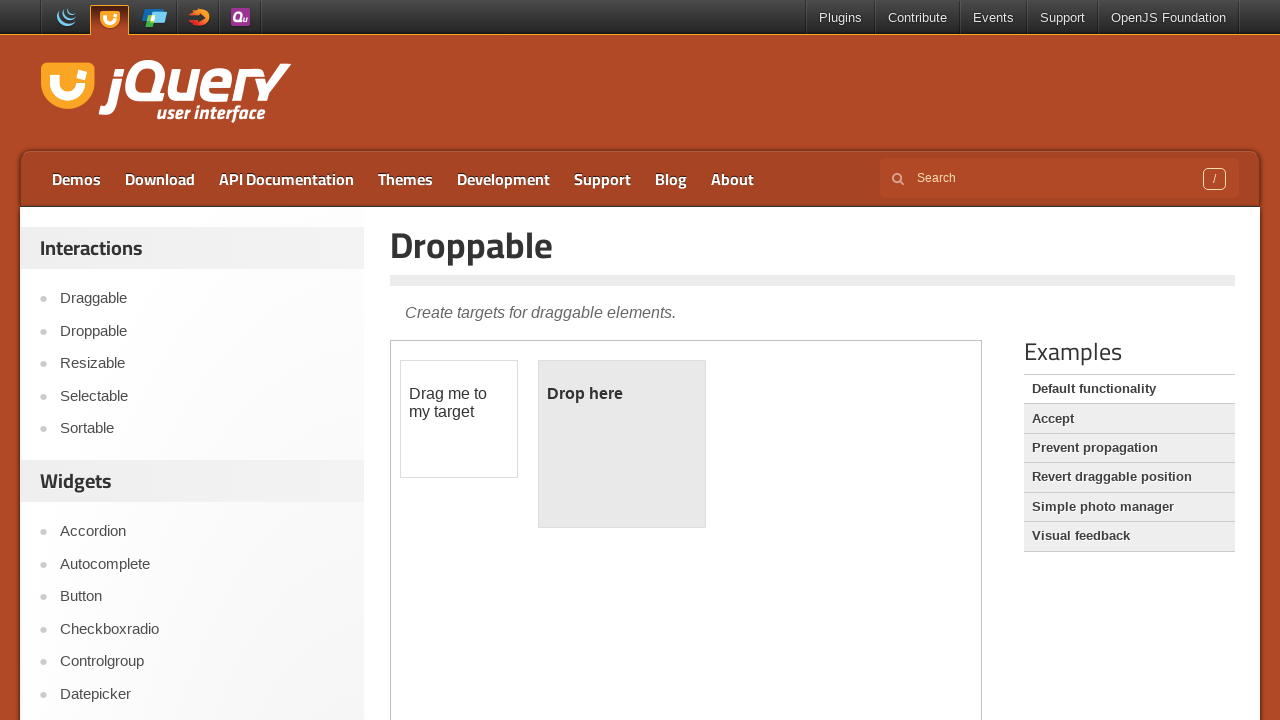

Dragged element to drop target within iframe at (622, 444)
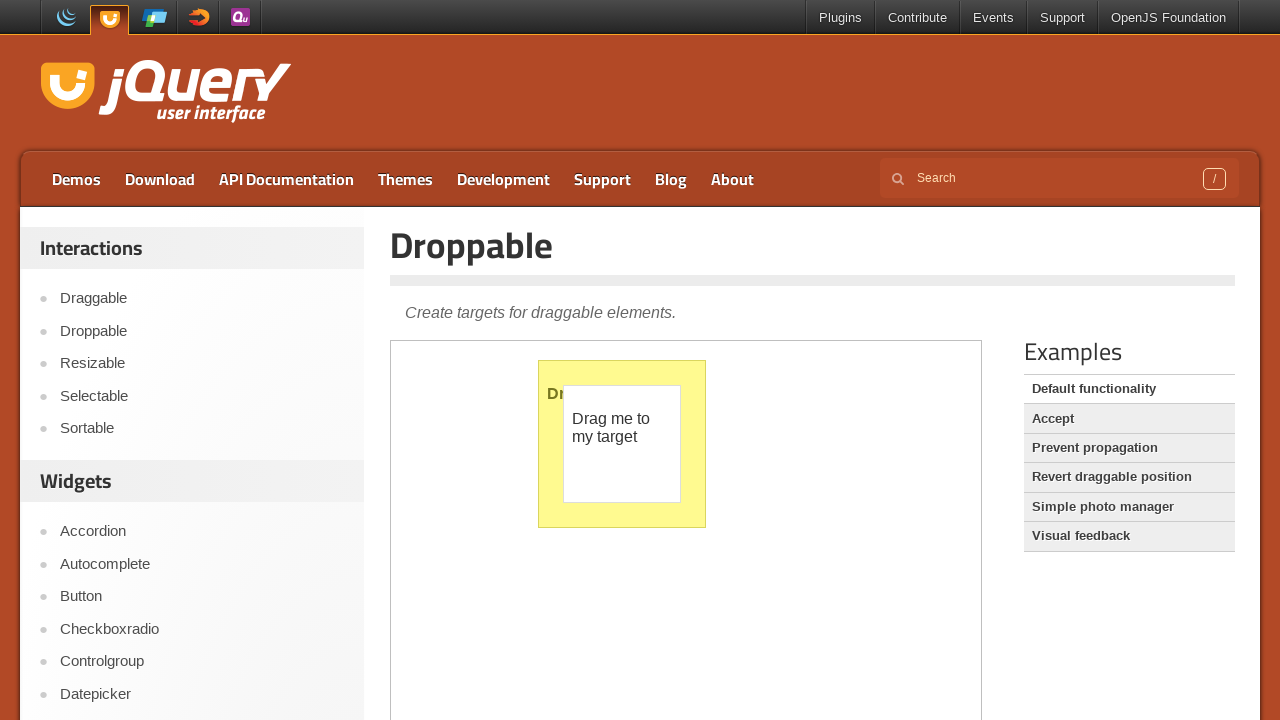

Verified 'Dropped' text appears after successful drag and drop
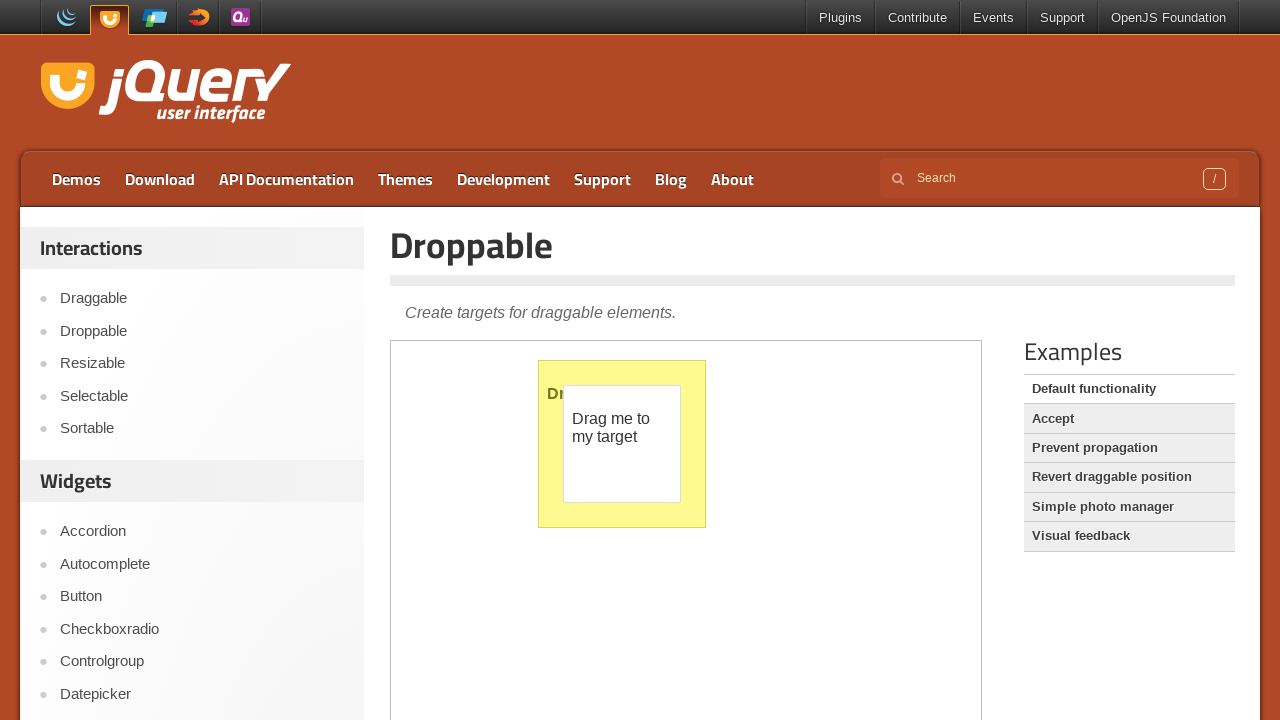

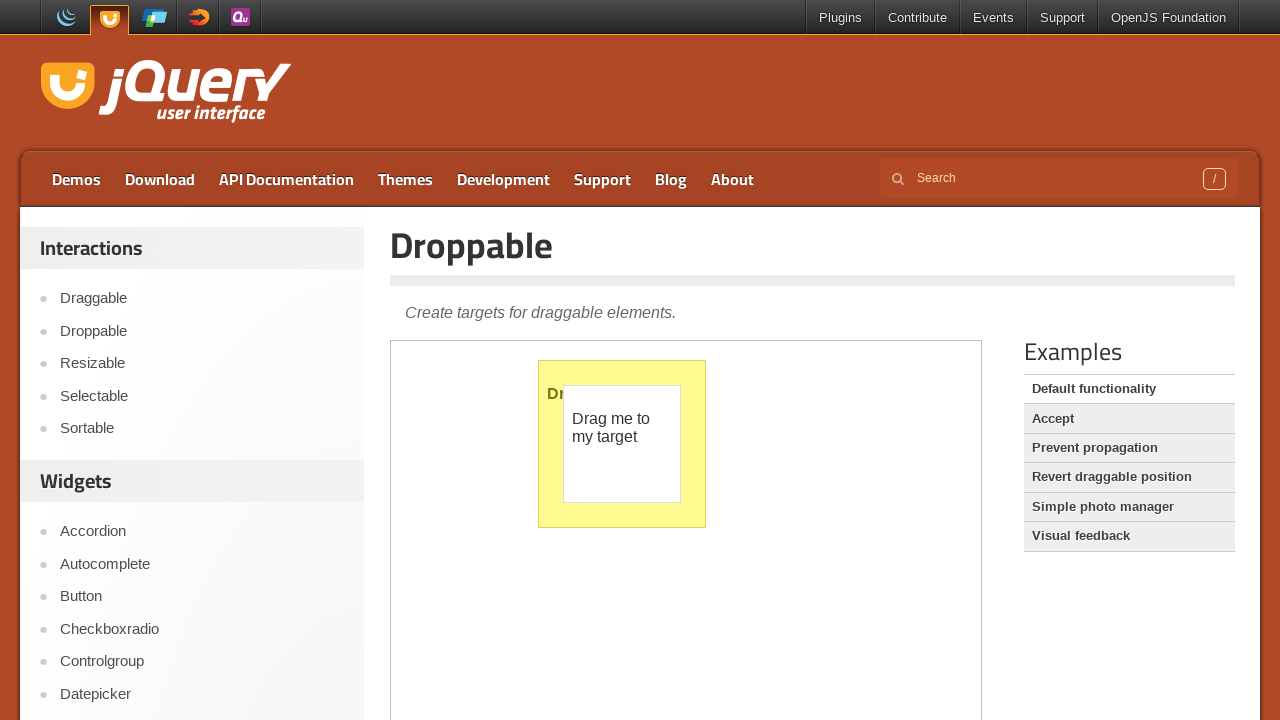